Navigates to the Selenium downloads page and clicks on a version link (containing '4'), then clicks on an 'API Docs' link.

Starting URL: https://www.selenium.dev/downloads/

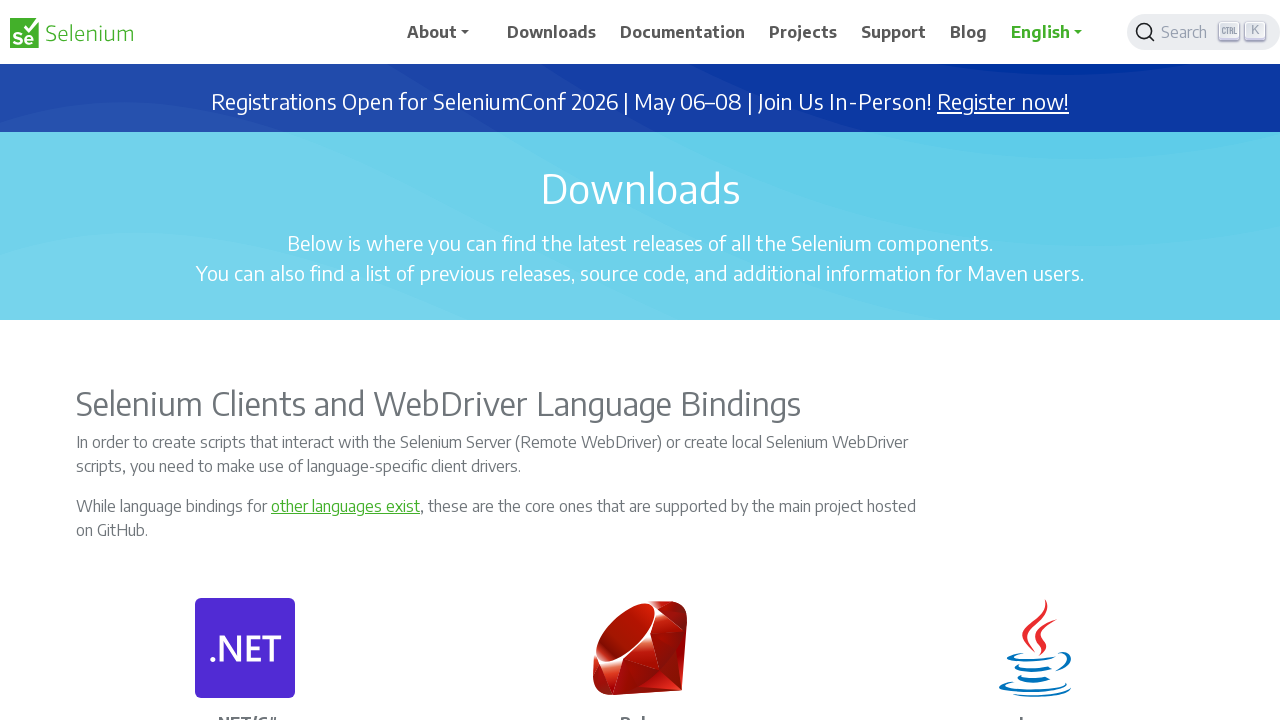

Clicked on version link containing '4' at (722, 361) on xpath=(//a[contains(text(),'4')])[7]
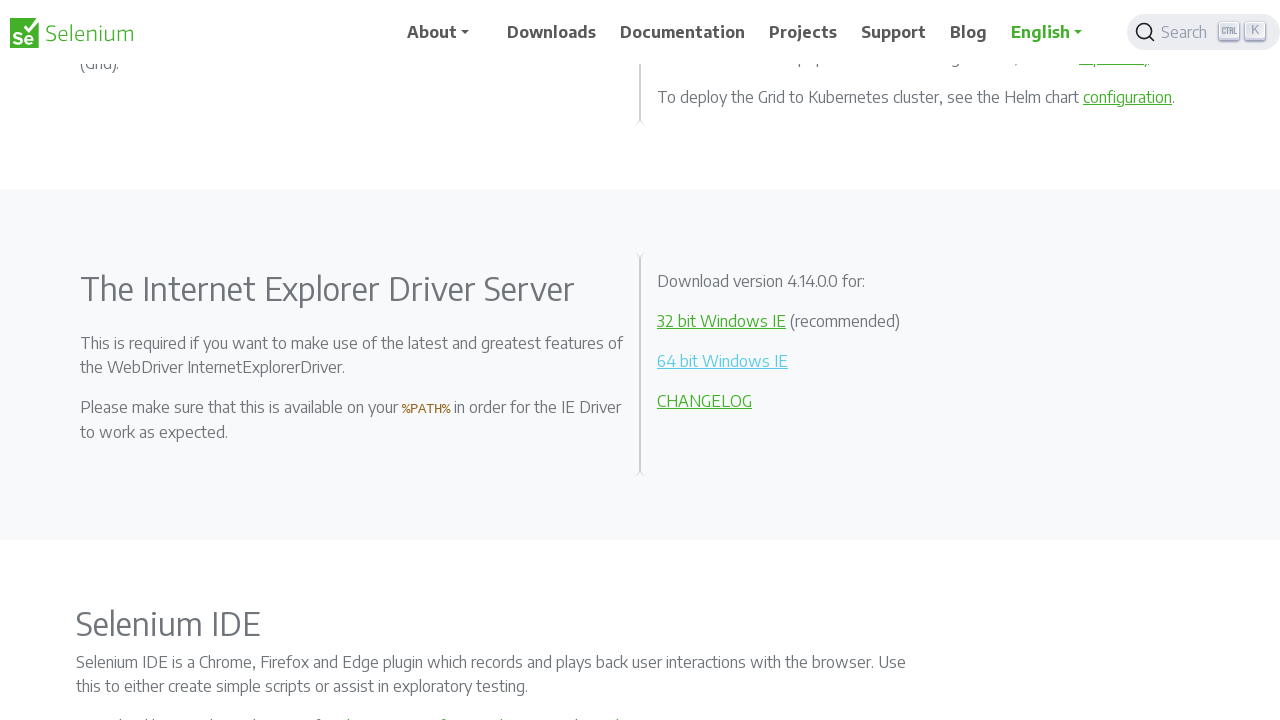

Waited for page to load (networkidle)
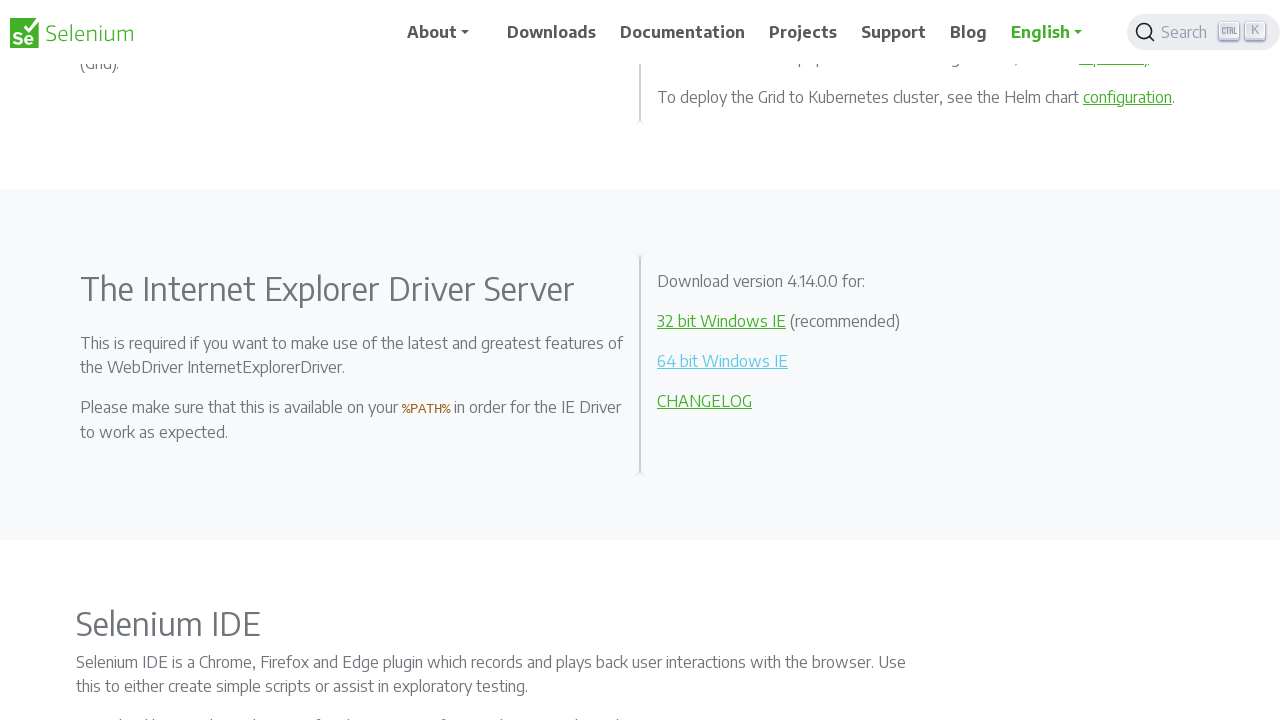

Clicked on 'API Docs' link at (837, 361) on xpath=(//a[text()='API Docs'])[5]
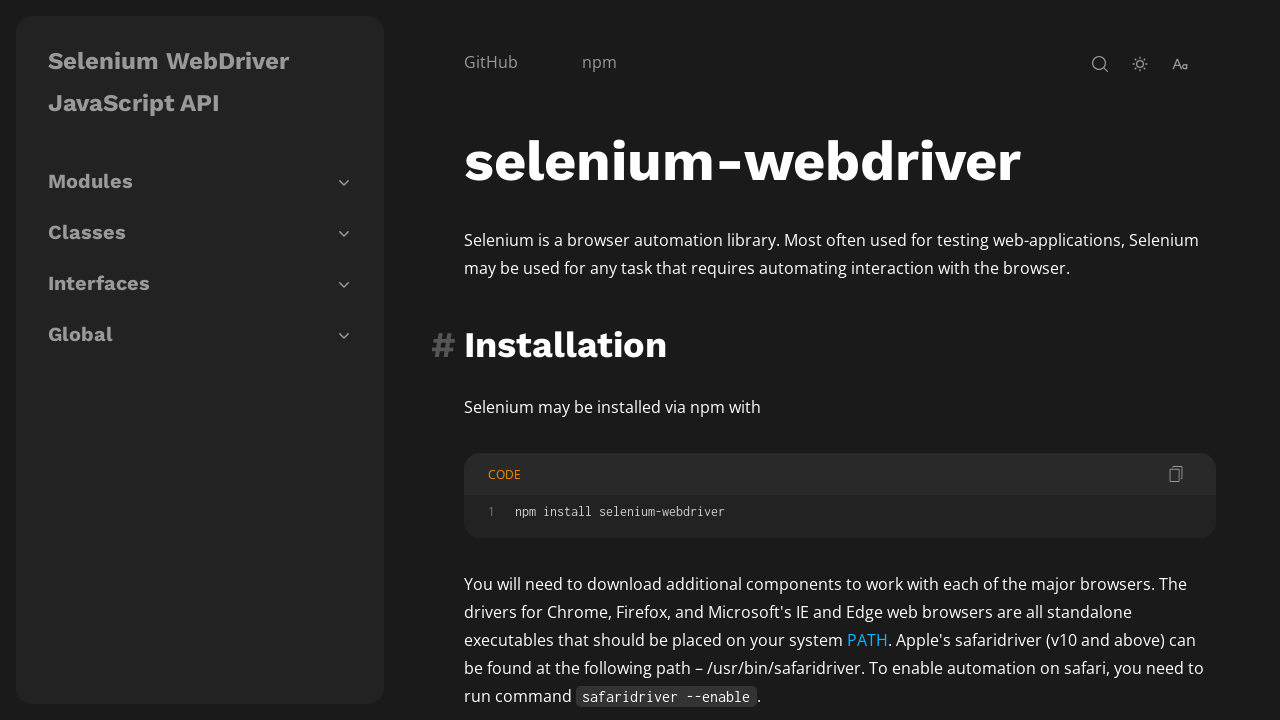

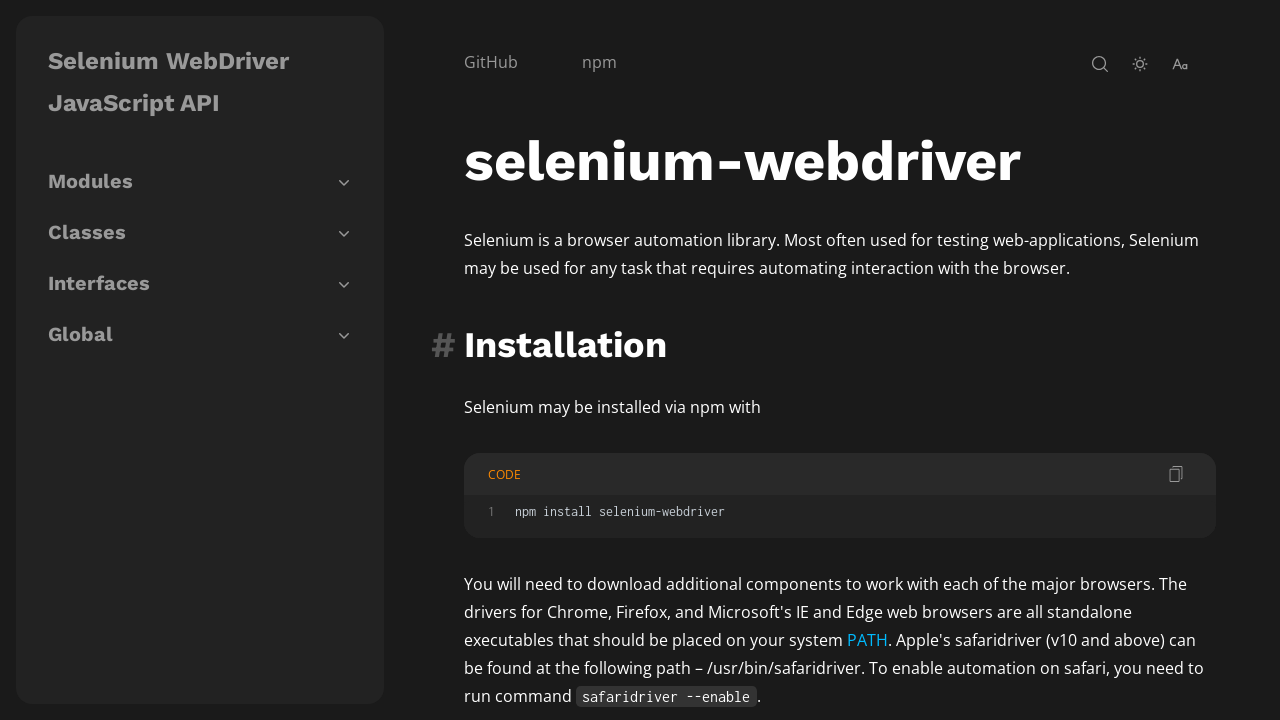